Tests filtering to display only completed todo items

Starting URL: https://demo.playwright.dev/todomvc

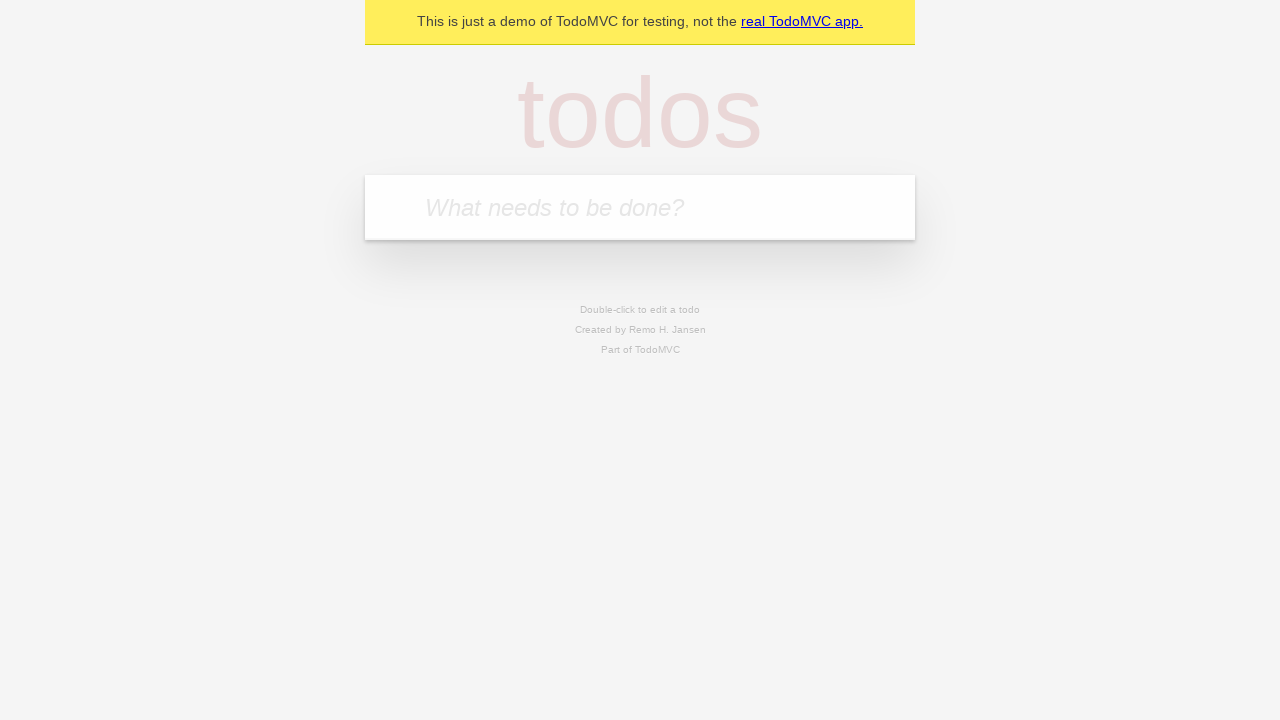

Filled todo input with 'buy some cheese' on internal:attr=[placeholder="What needs to be done?"i]
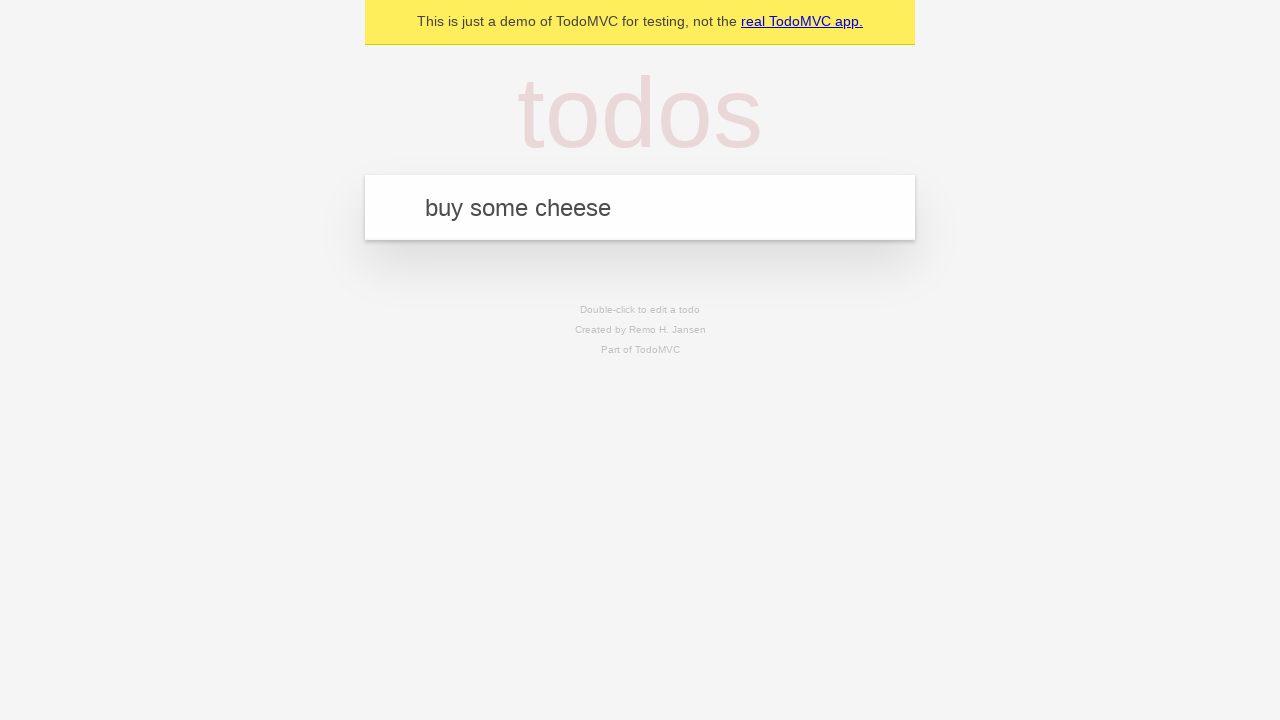

Pressed Enter to create todo 'buy some cheese' on internal:attr=[placeholder="What needs to be done?"i]
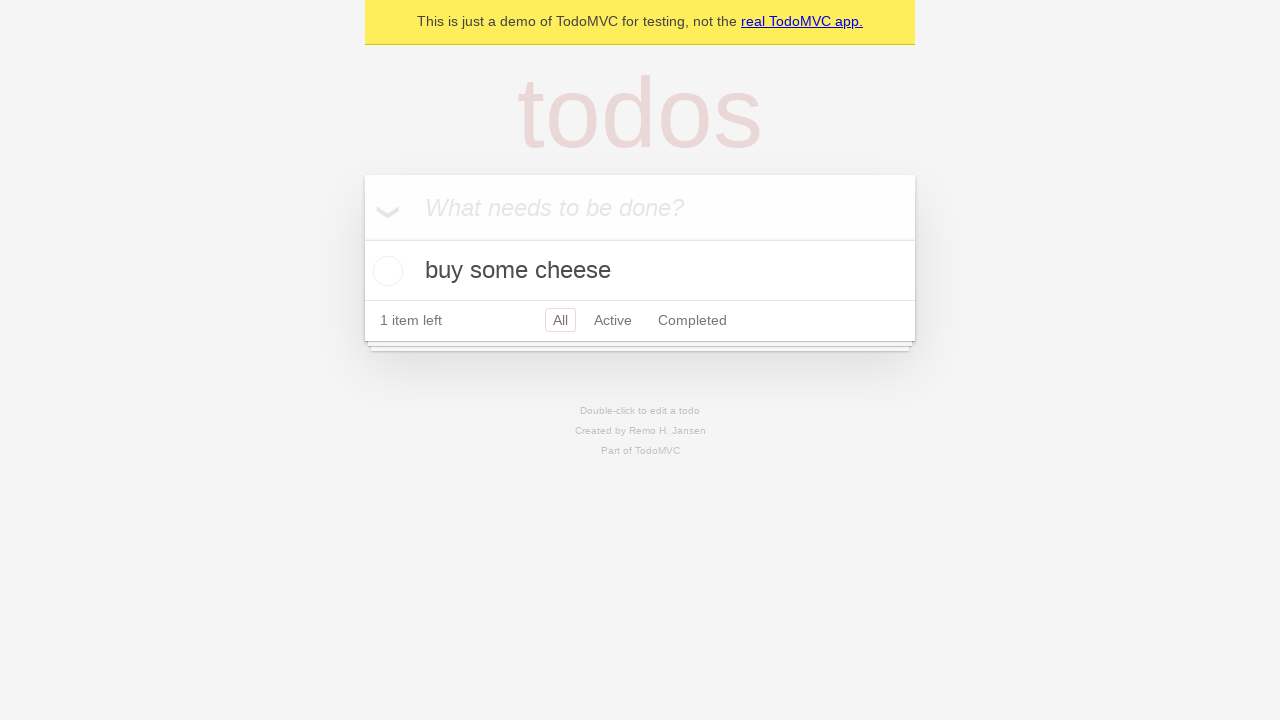

Filled todo input with 'feed the cat' on internal:attr=[placeholder="What needs to be done?"i]
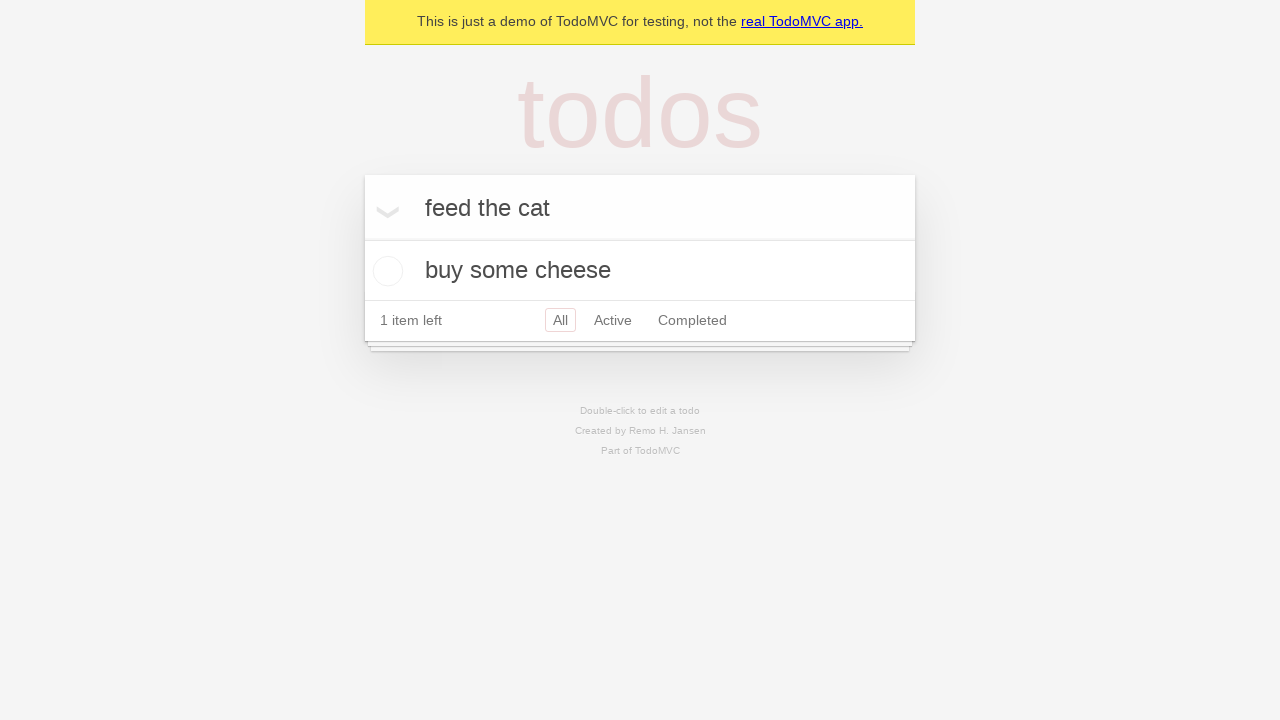

Pressed Enter to create todo 'feed the cat' on internal:attr=[placeholder="What needs to be done?"i]
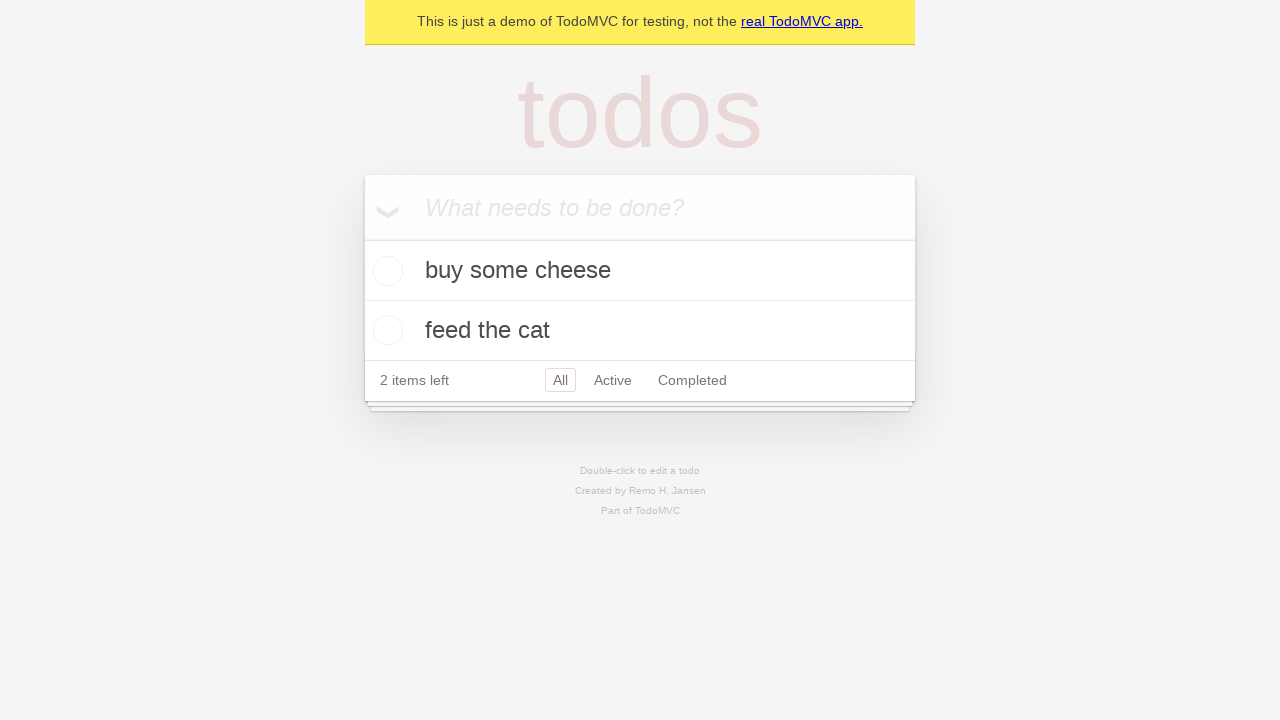

Filled todo input with 'book a doctors appointment' on internal:attr=[placeholder="What needs to be done?"i]
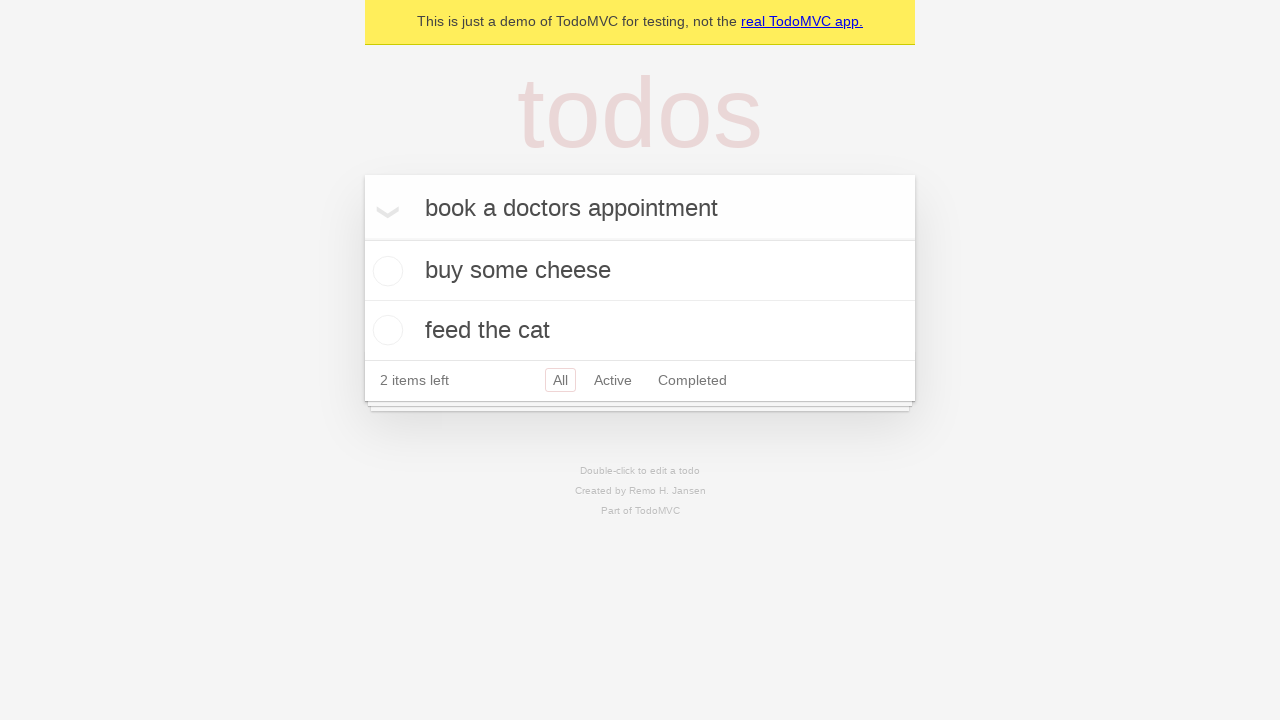

Pressed Enter to create todo 'book a doctors appointment' on internal:attr=[placeholder="What needs to be done?"i]
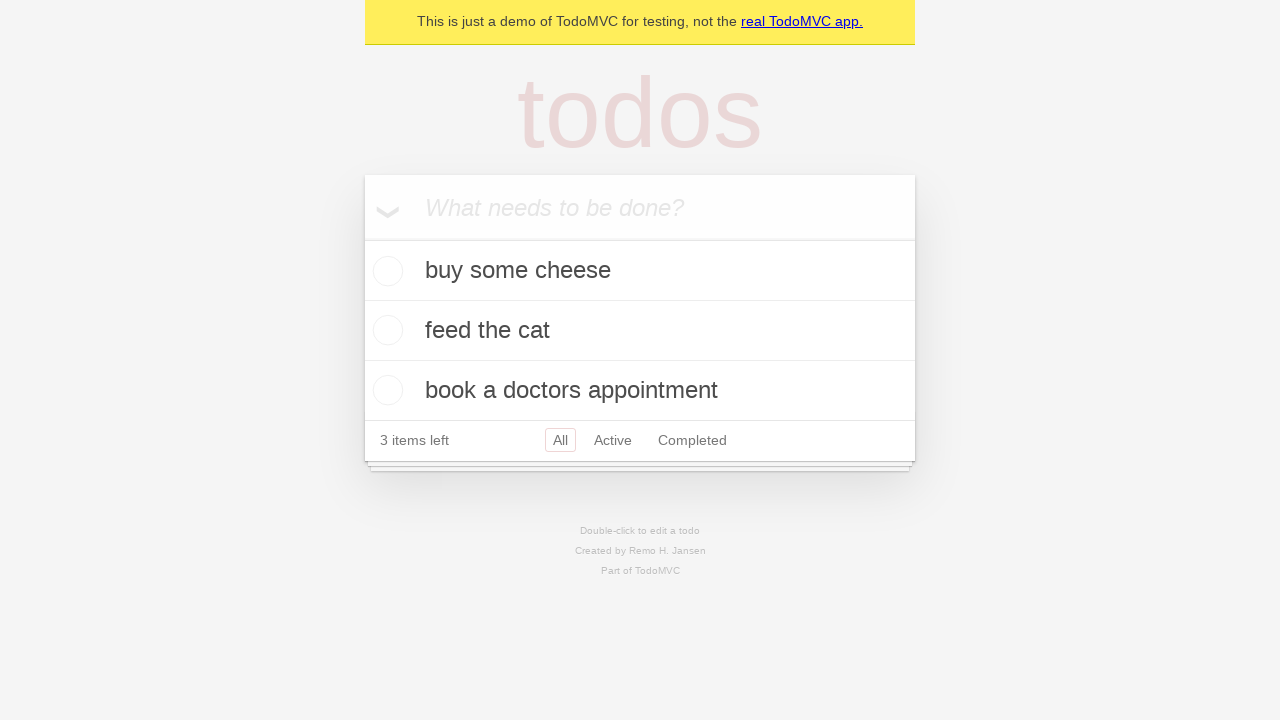

Waited for all 3 todos to be created
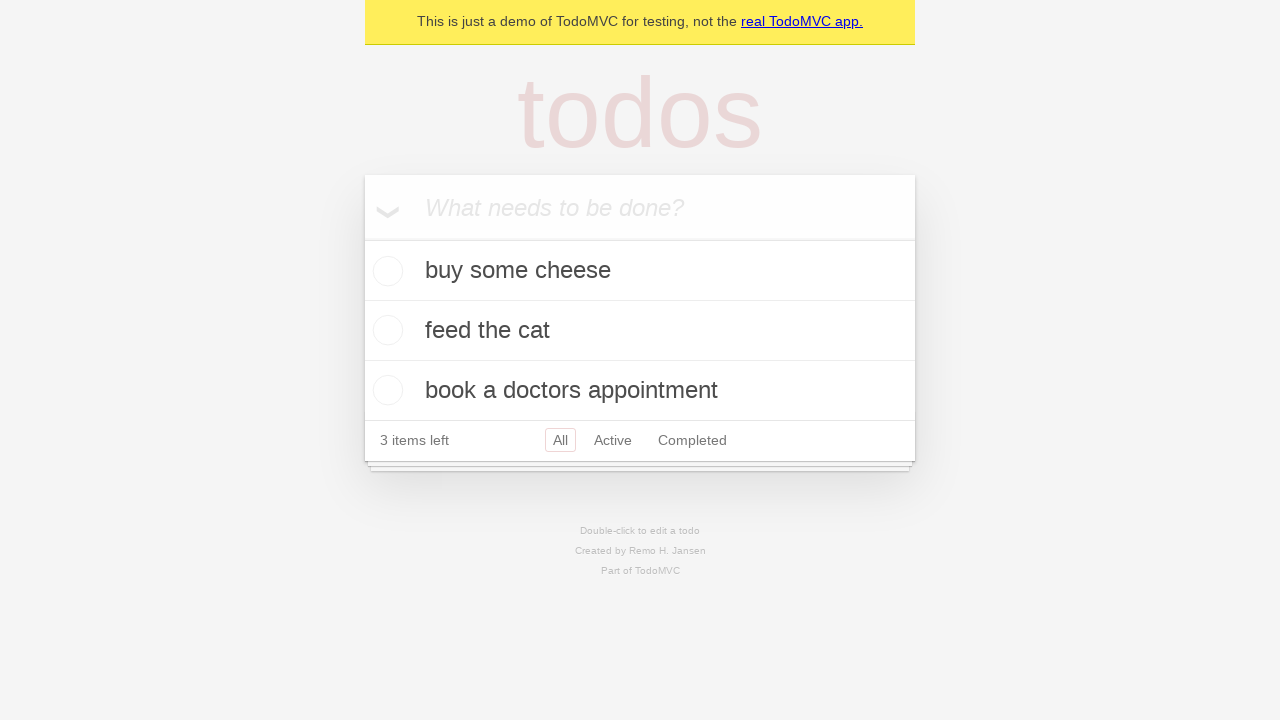

Checked the second todo item as completed at (385, 330) on internal:testid=[data-testid="todo-item"s] >> nth=1 >> internal:role=checkbox
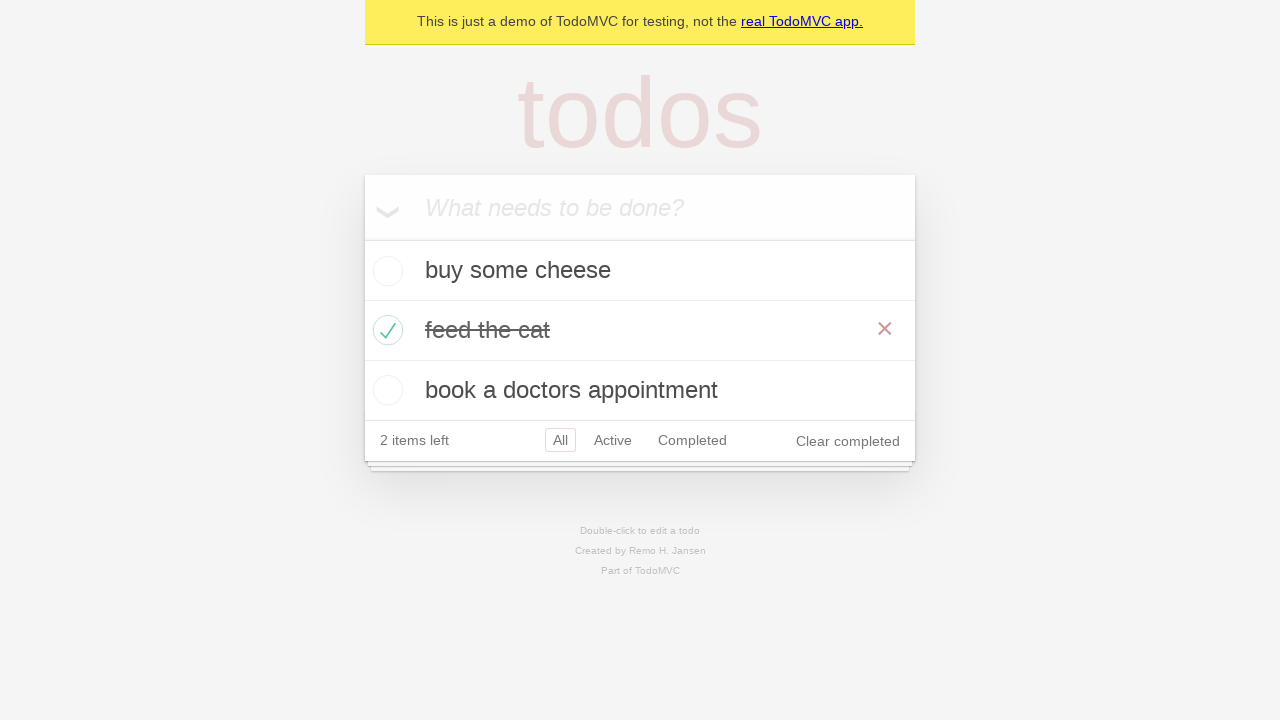

Clicked the 'Completed' filter link at (692, 440) on internal:role=link[name="Completed"i]
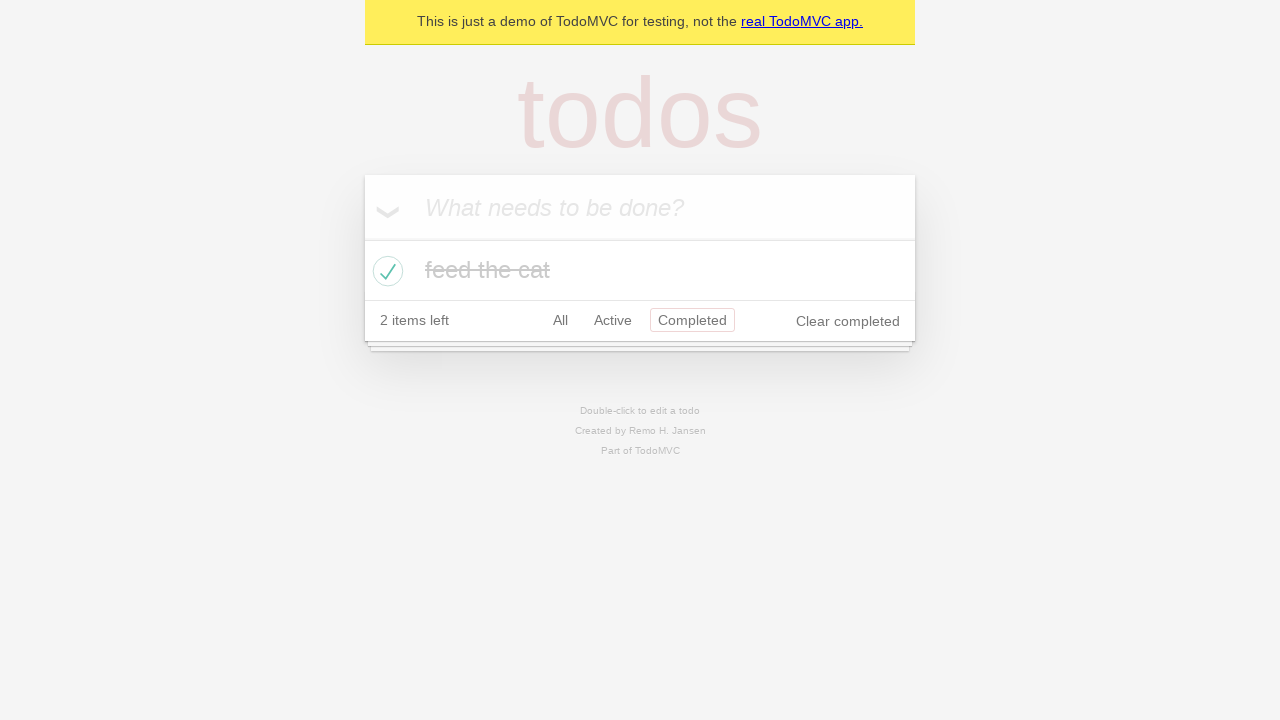

Completed filter applied, showing only 1 completed item
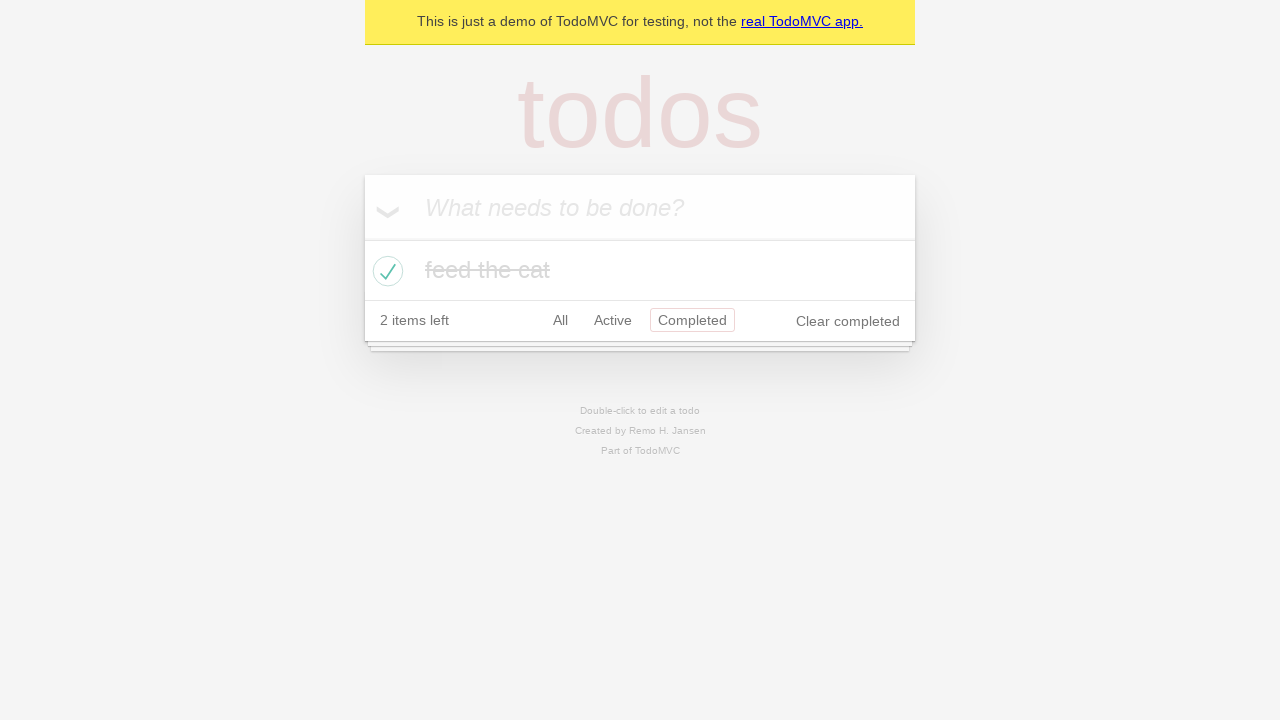

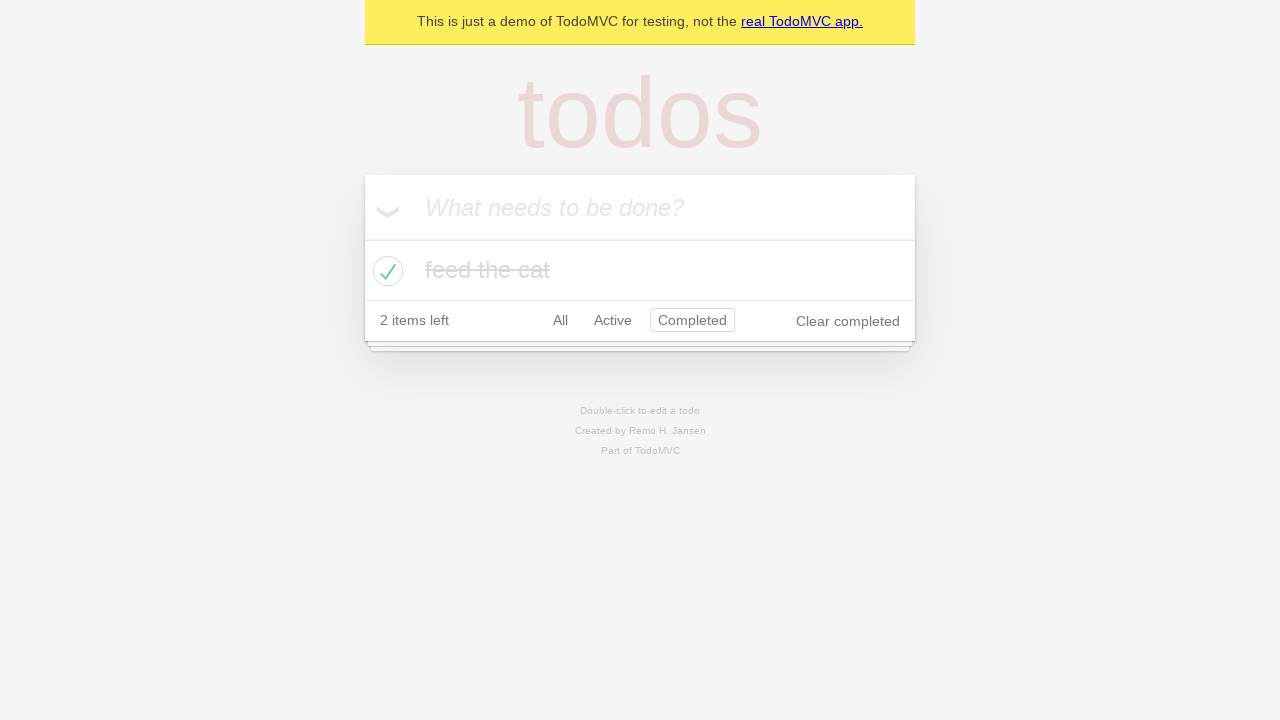